Tests responsive rendering on Desktop (1920x1080) viewport

Starting URL: https://playwright.dev/

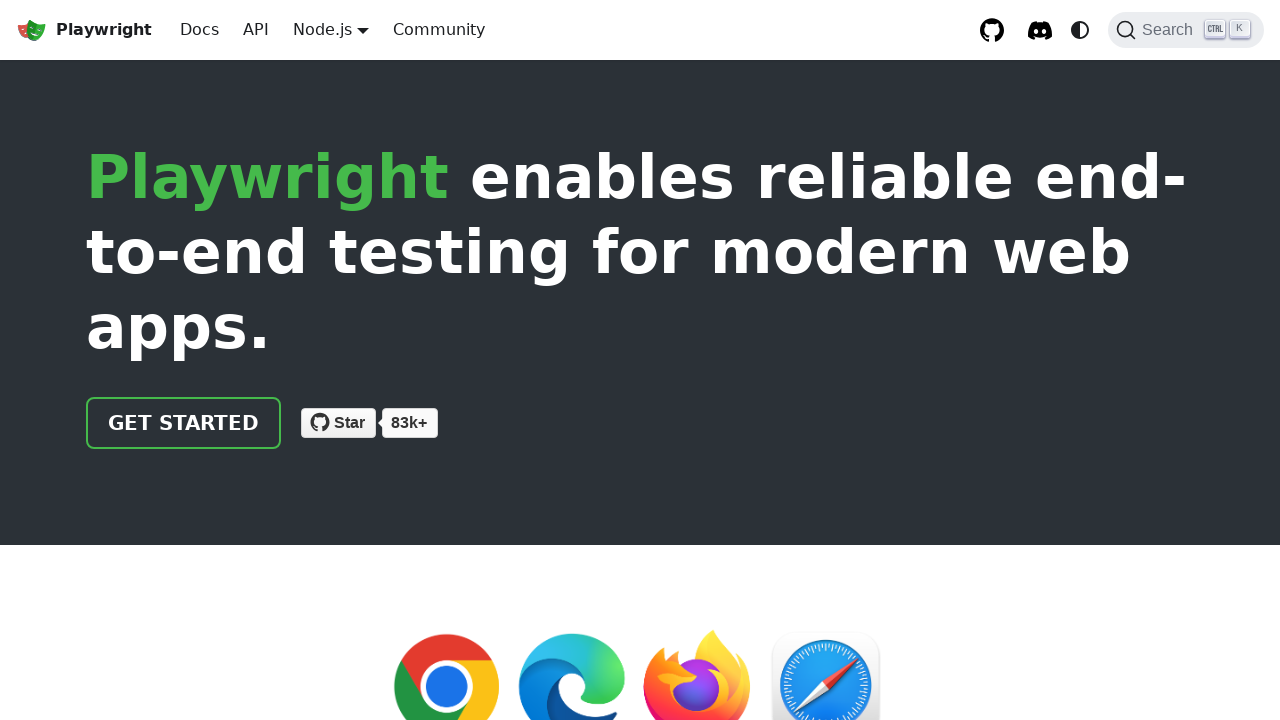

Set viewport size to Desktop (1920x1080)
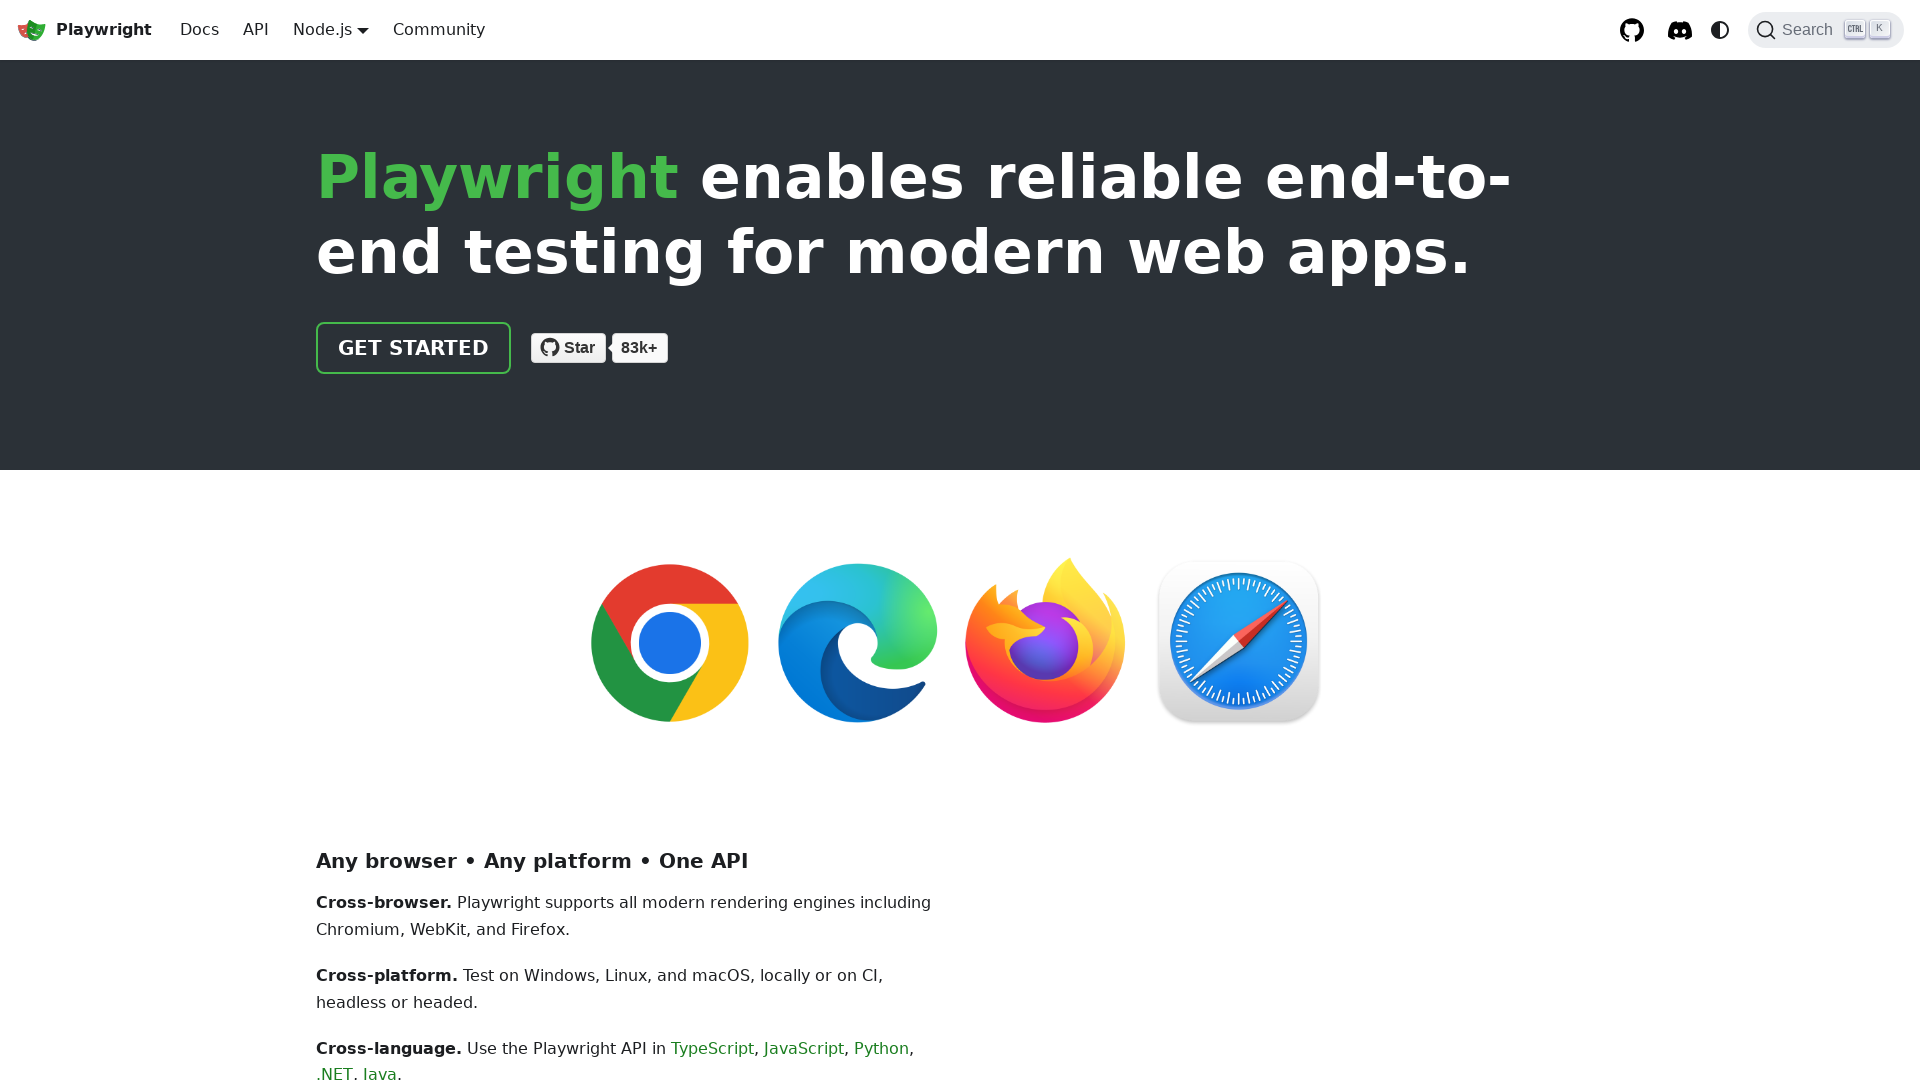

Reloaded page with new viewport
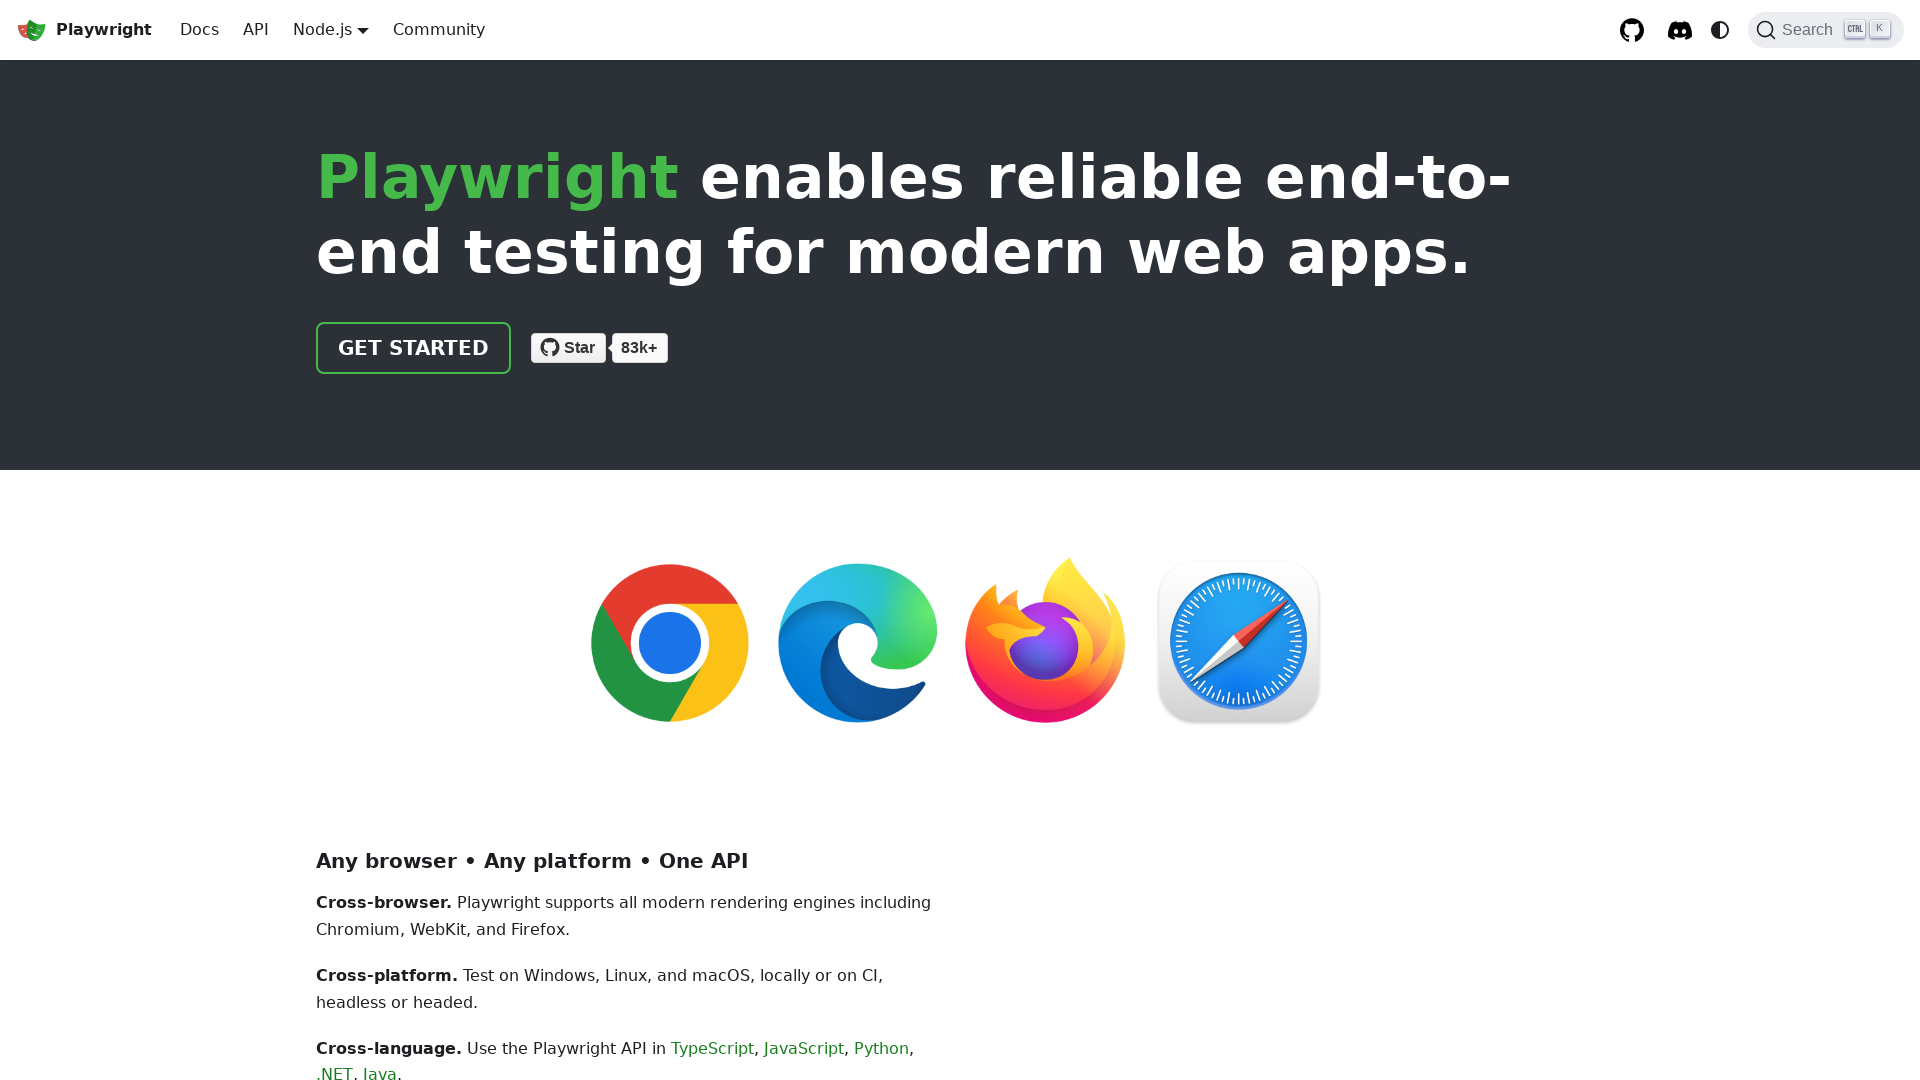

Page loaded completely (networkidle state)
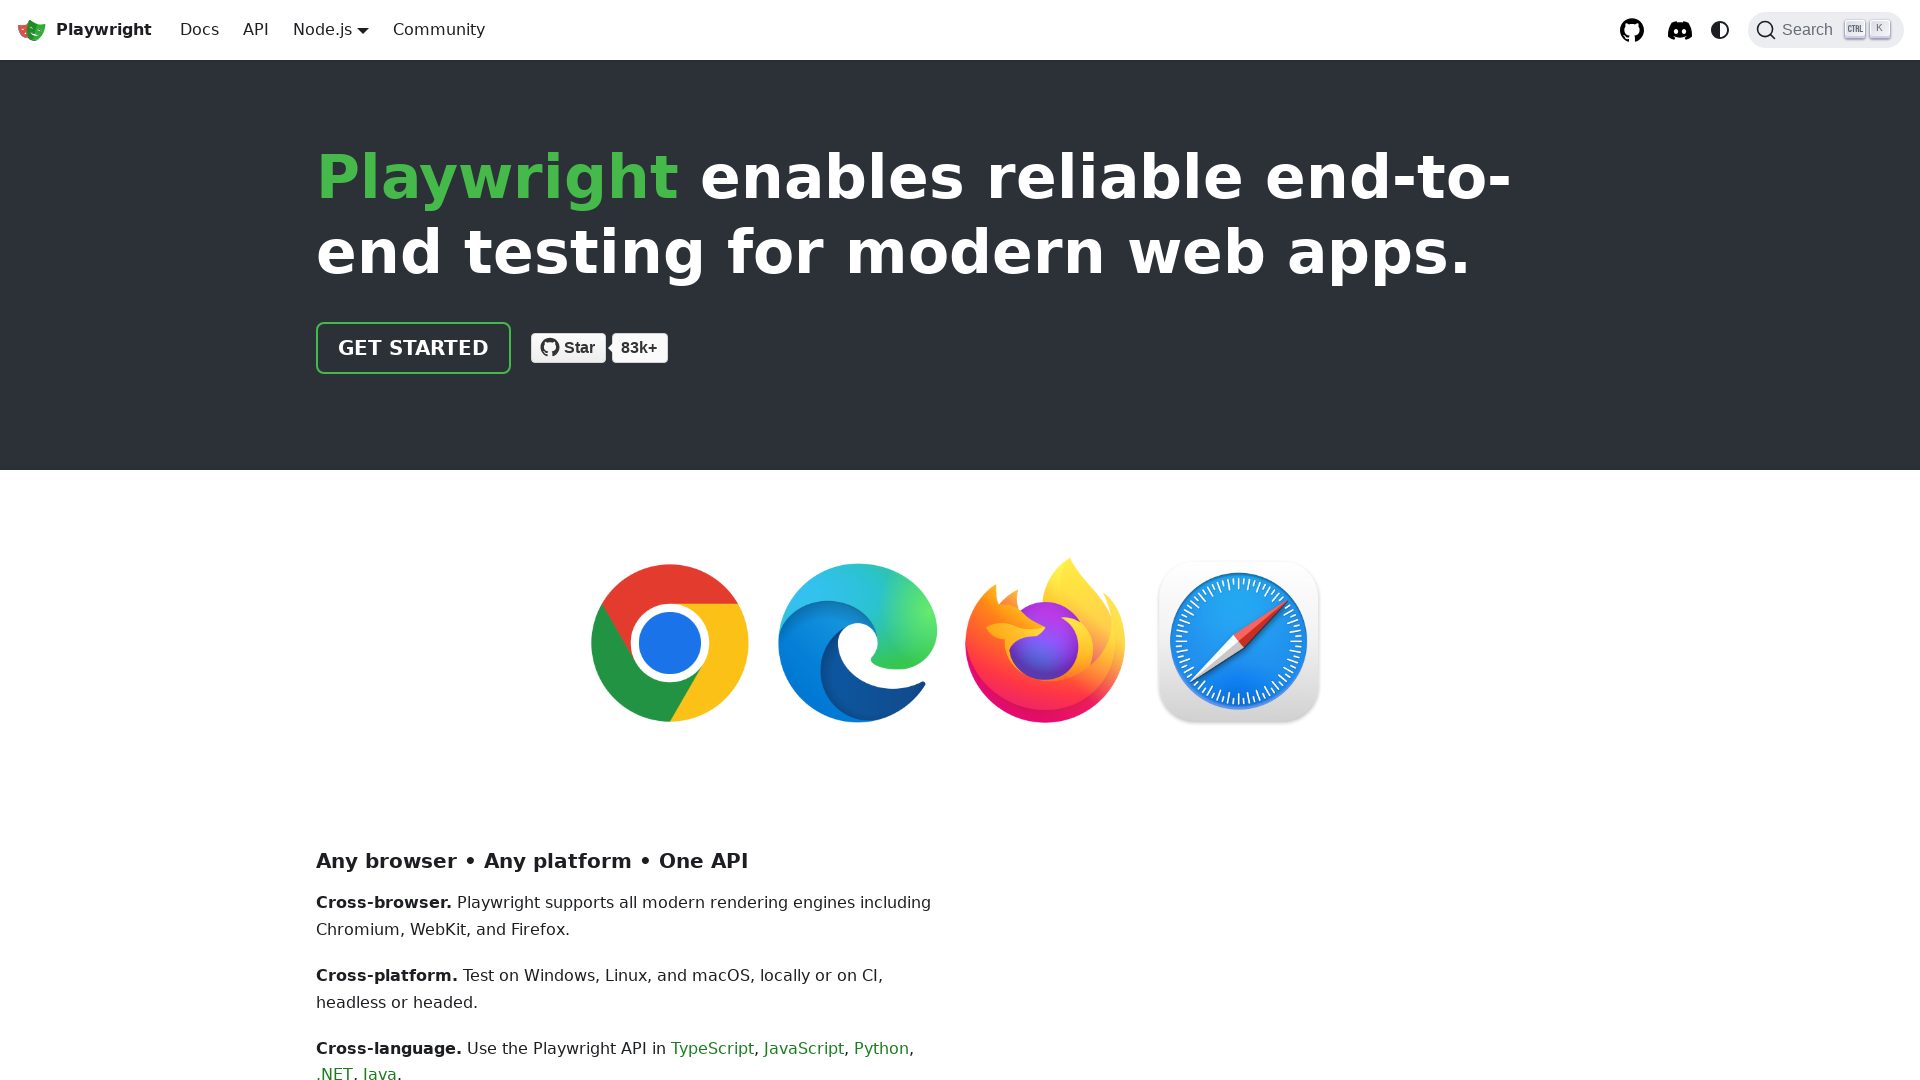

Waited 500ms for responsive layout adjustments
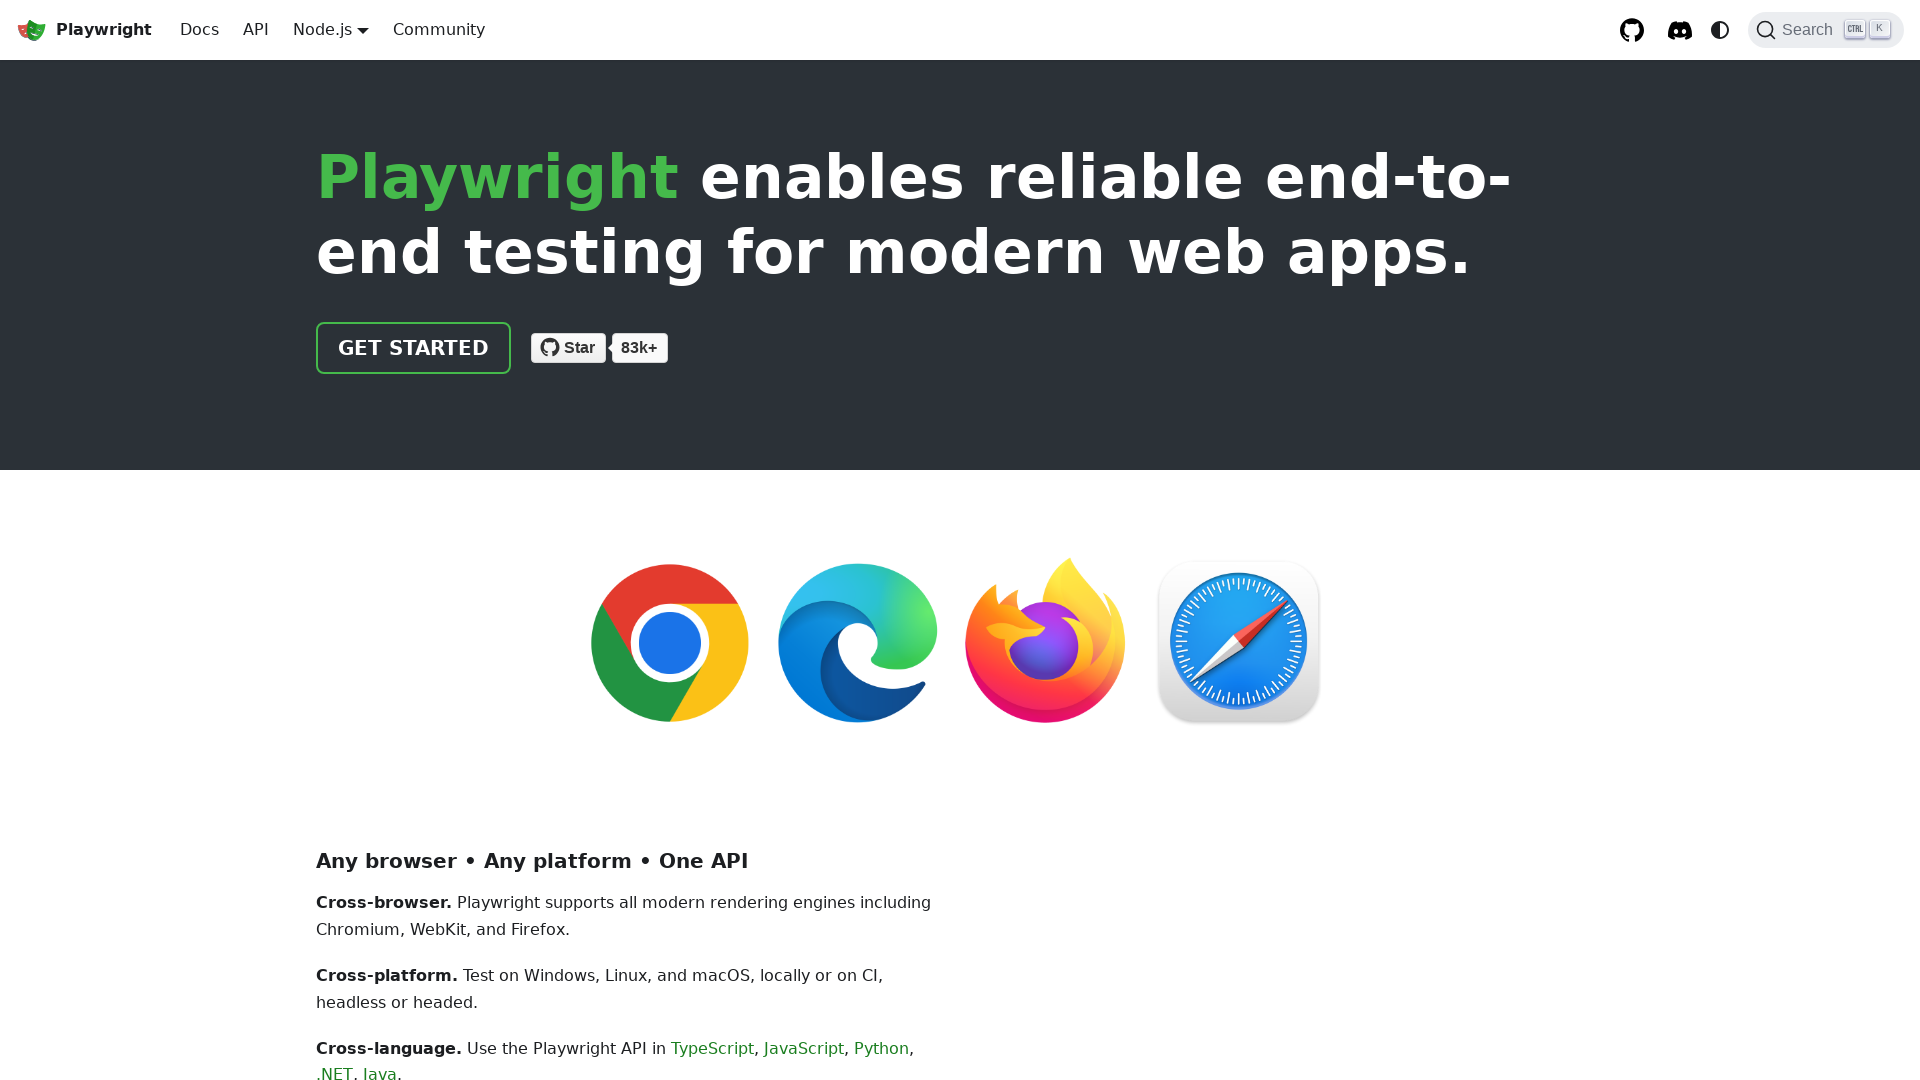

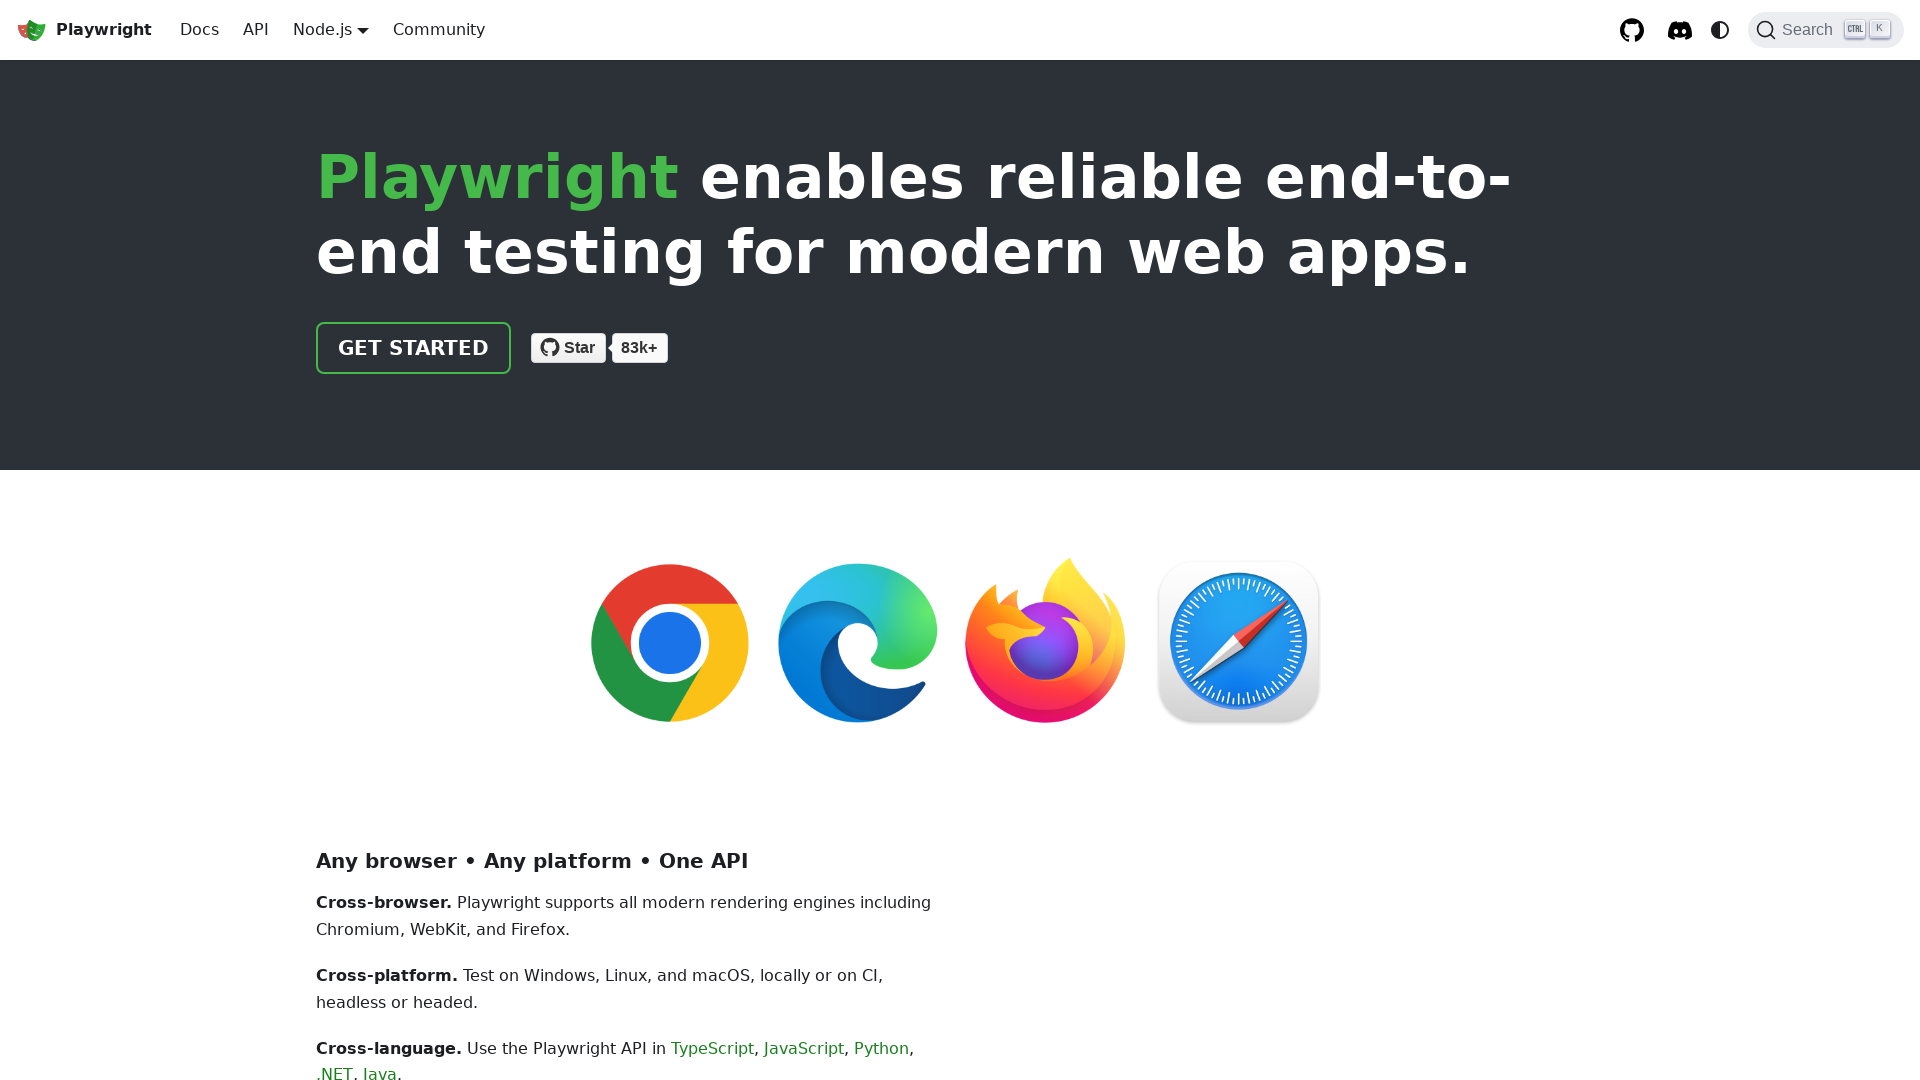